Tests interaction with form elements on a practice Angular page by locating a radio button, getting text of an adjacent label, and clicking an input element below a form-check element.

Starting URL: https://www.rahulshettyacademy.com/angularpractice

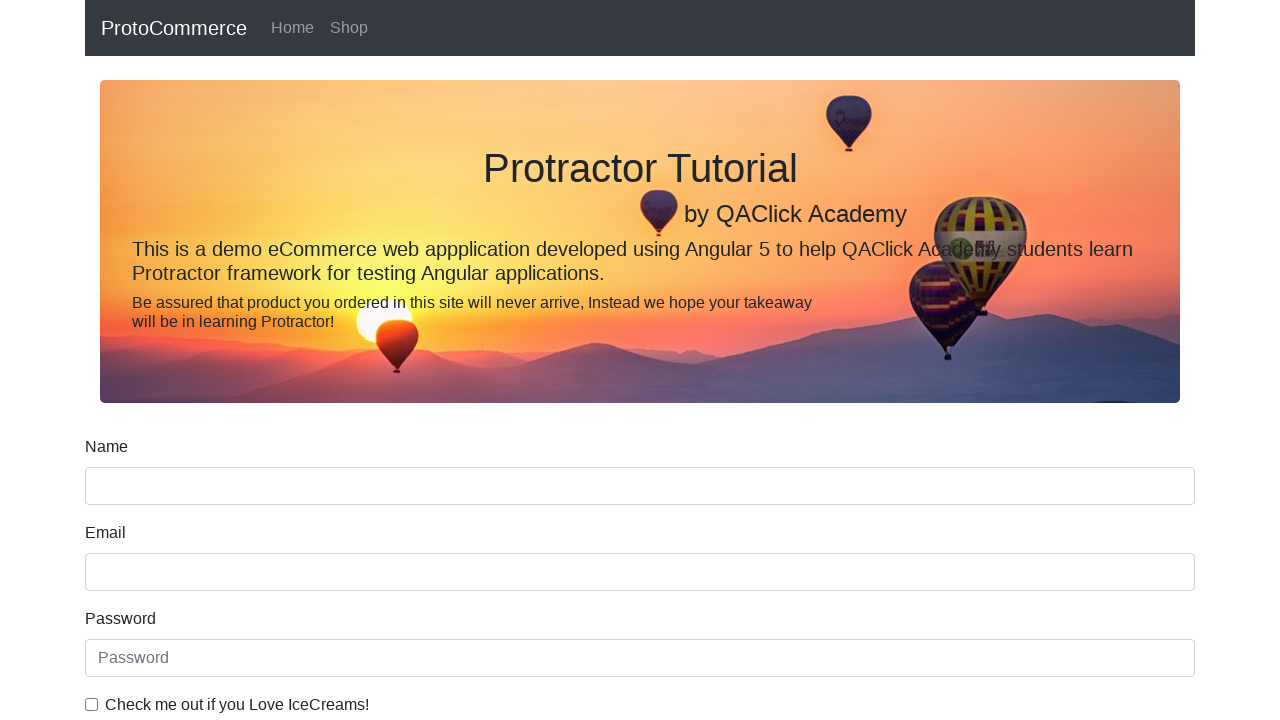

Located Female radio button element
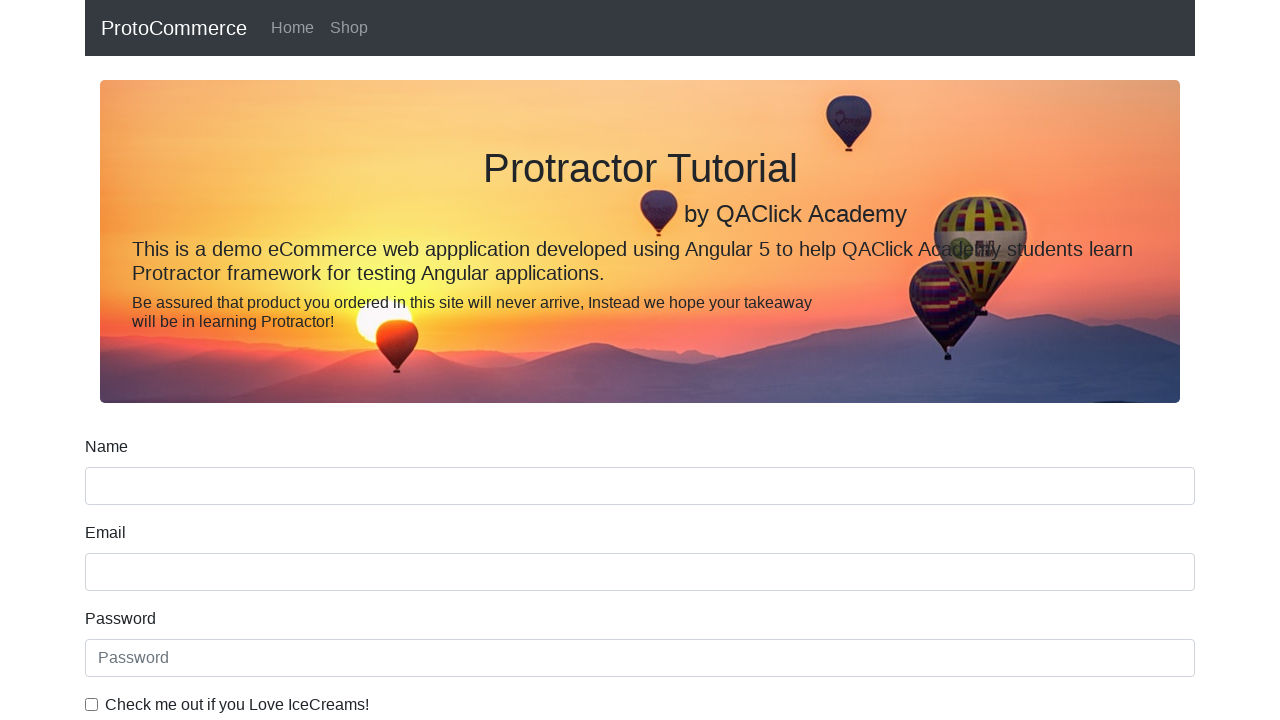

Located label element associated with Female radio button
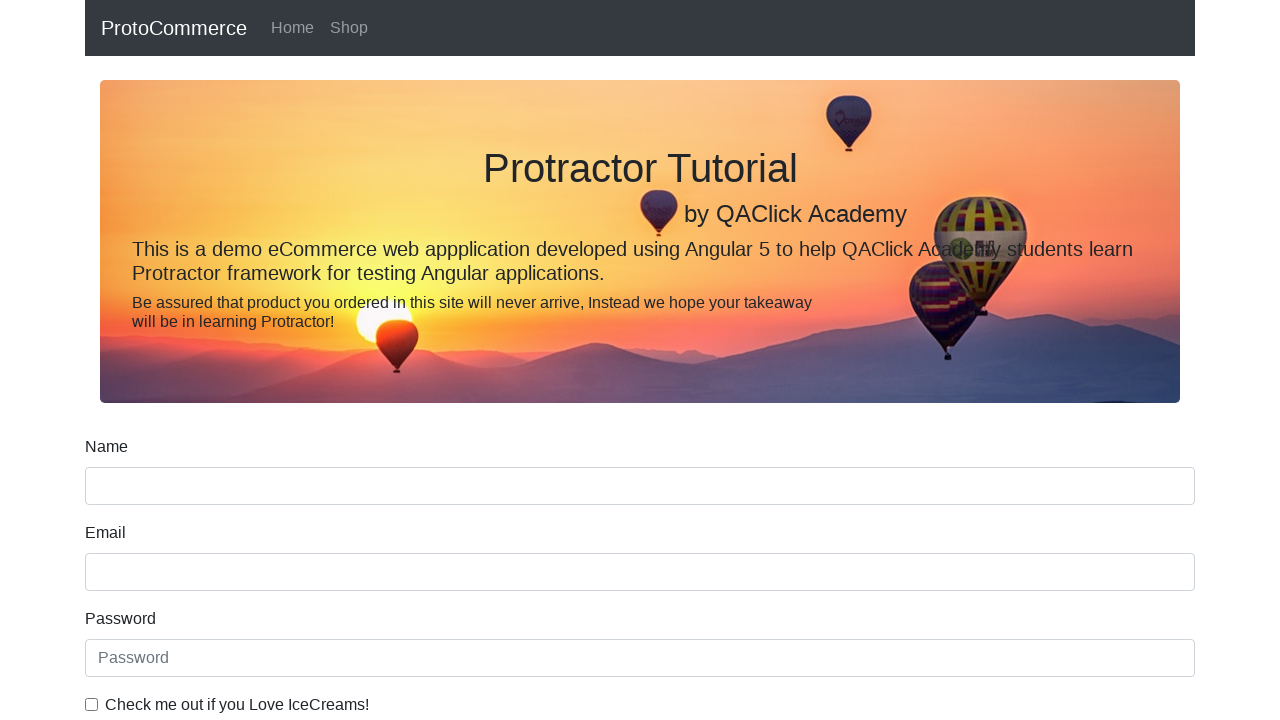

Retrieved label text: Employed
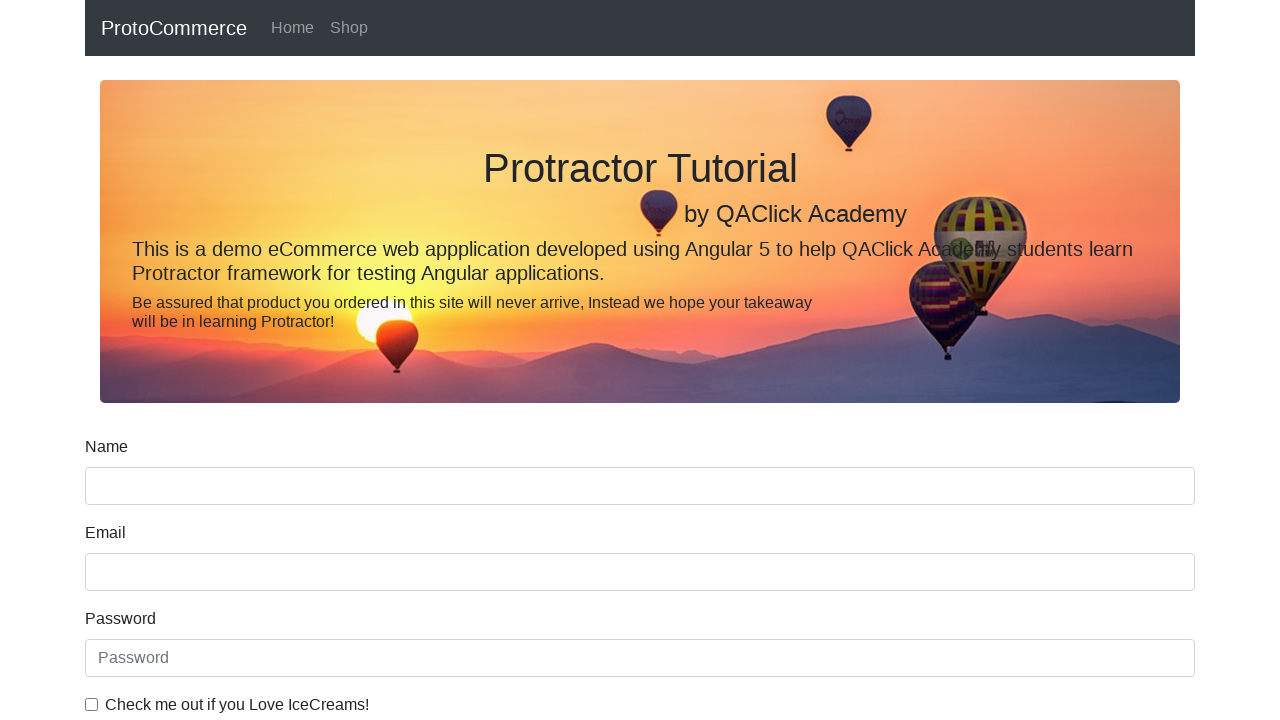

Located first form-check element
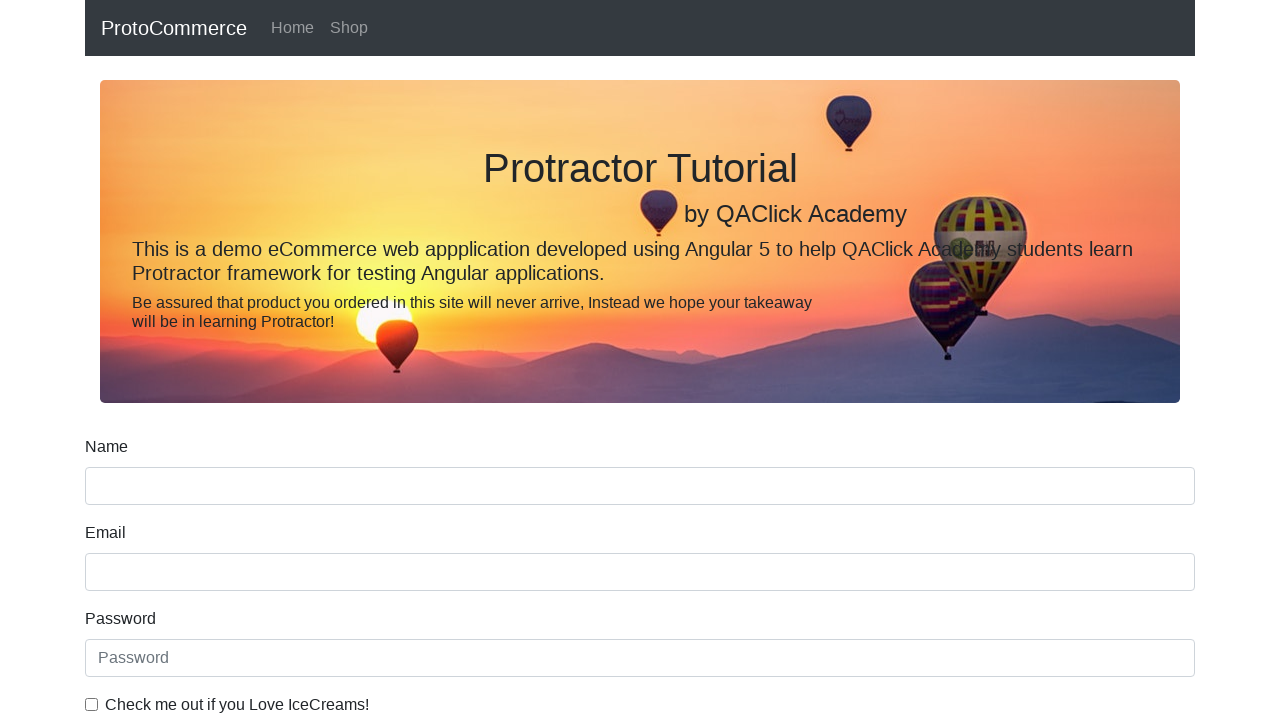

Clicked the 'Check me out' checkbox input element at (92, 704) on input#exampleCheck1
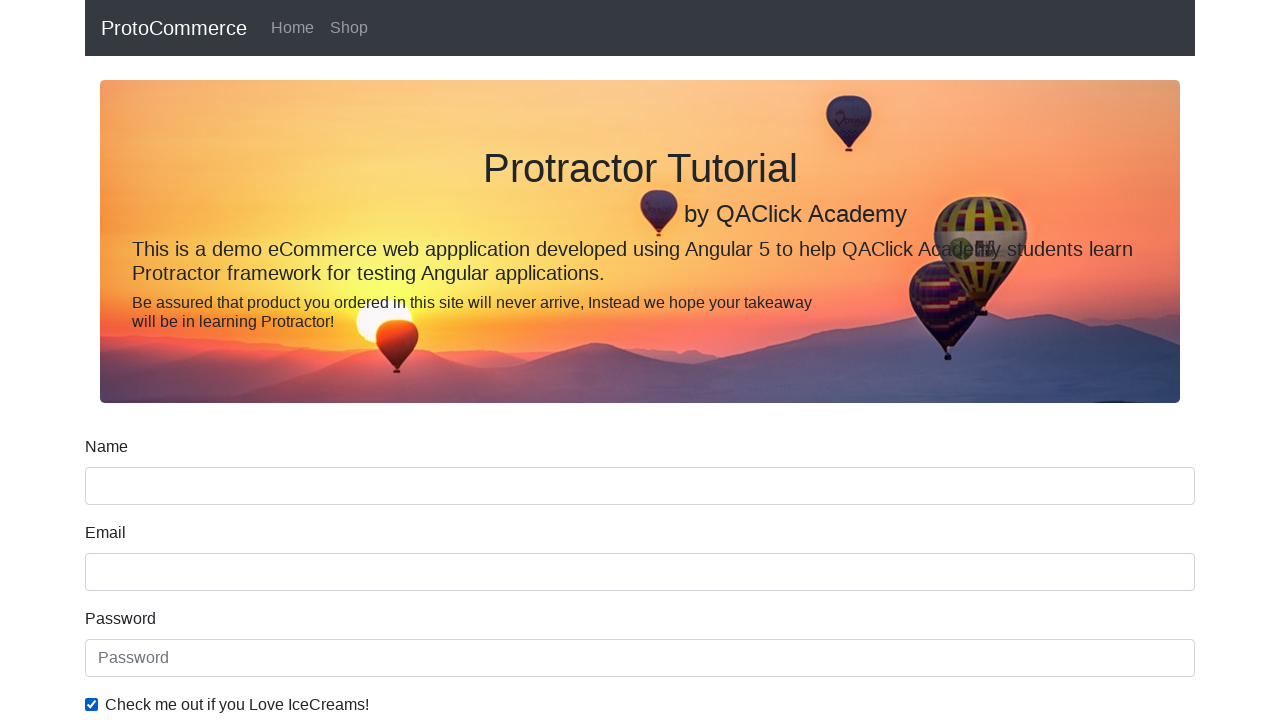

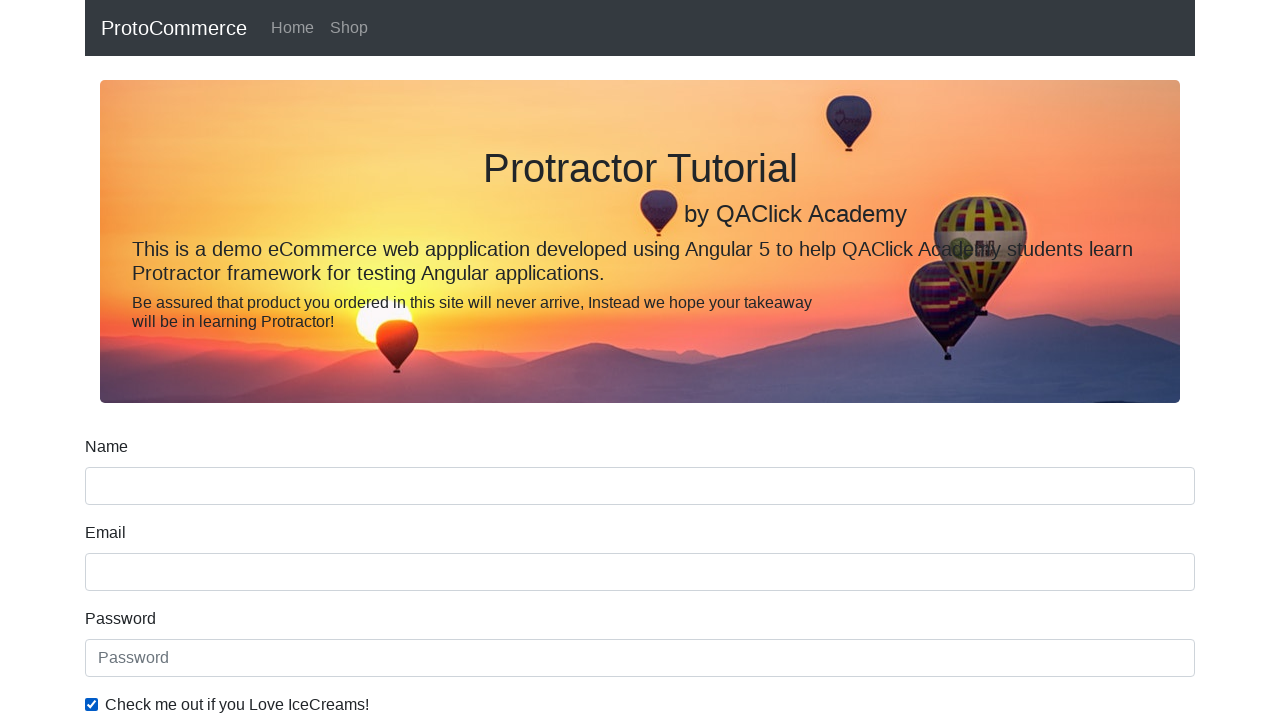